Tests adding and removing elements on a page by clicking Add Element button to create a Delete button, then clicking Delete to remove it

Starting URL: https://practice.cydeo.com/add_remove_elements/

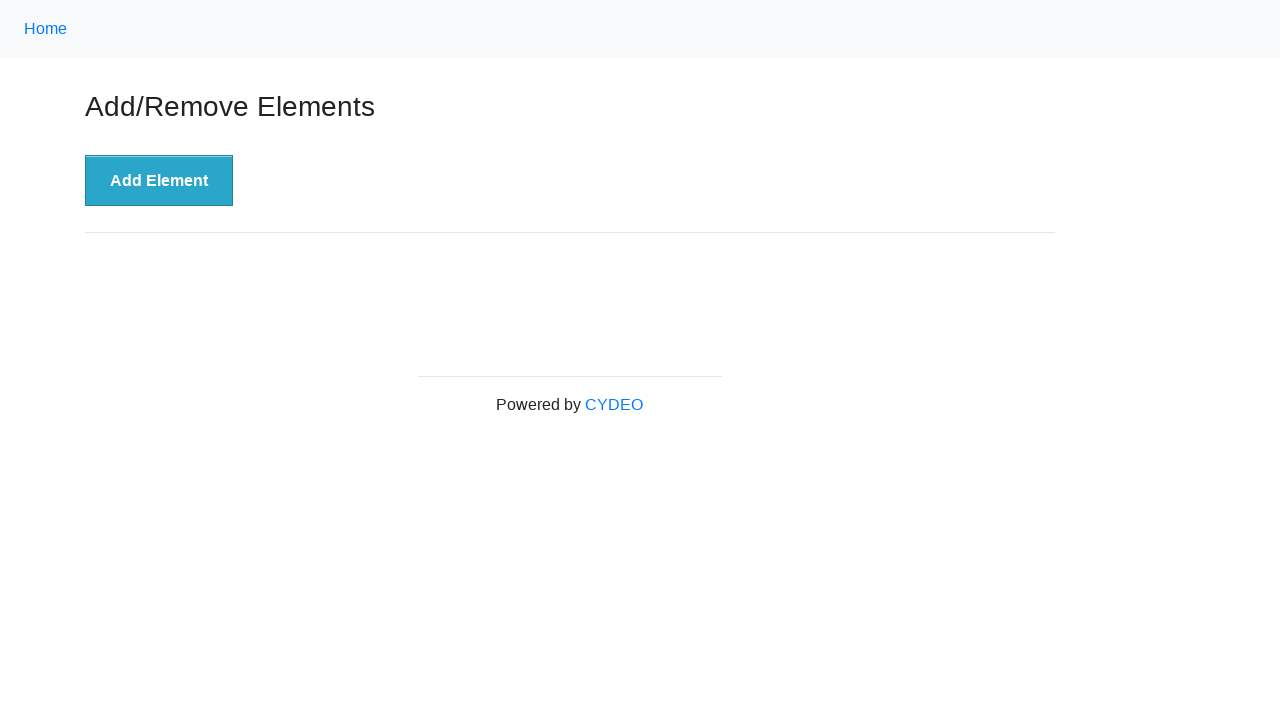

Clicked Add Element button to create a new Delete button at (159, 181) on xpath=//button[.='Add Element']
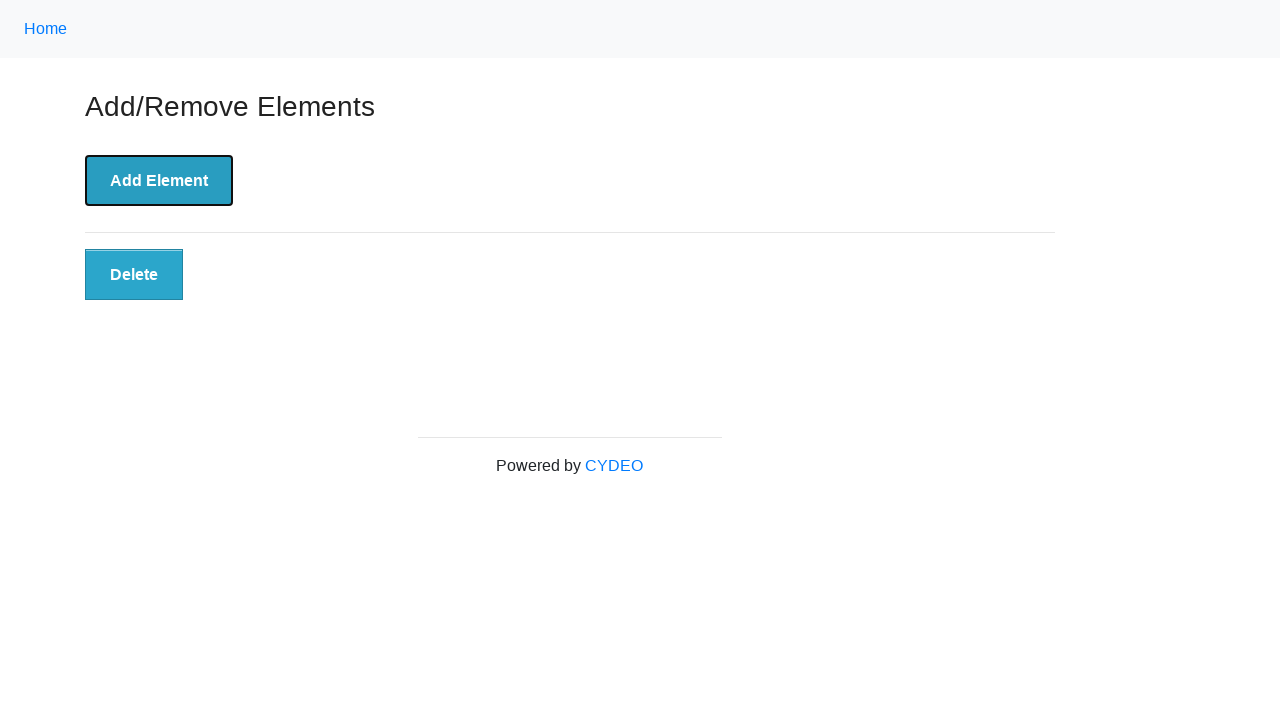

Delete button appeared after adding element
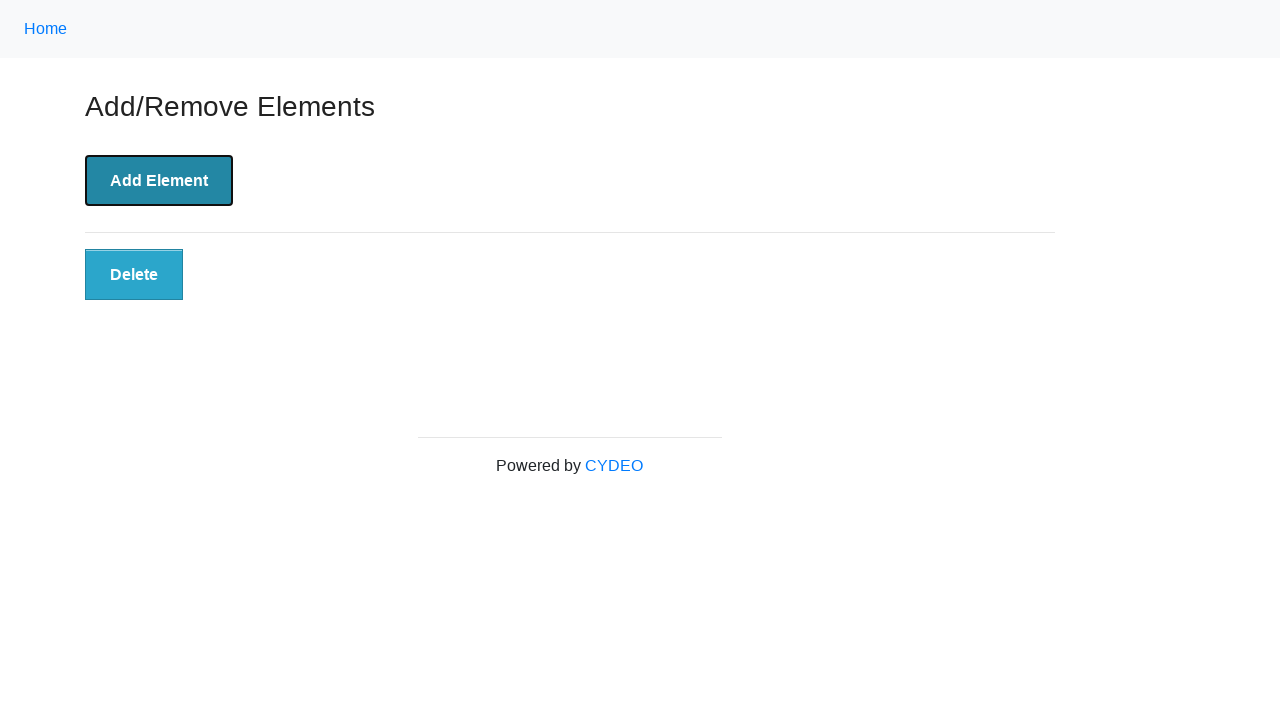

Clicked Delete button to remove the element at (134, 275) on xpath=//button[@class='added-manually']
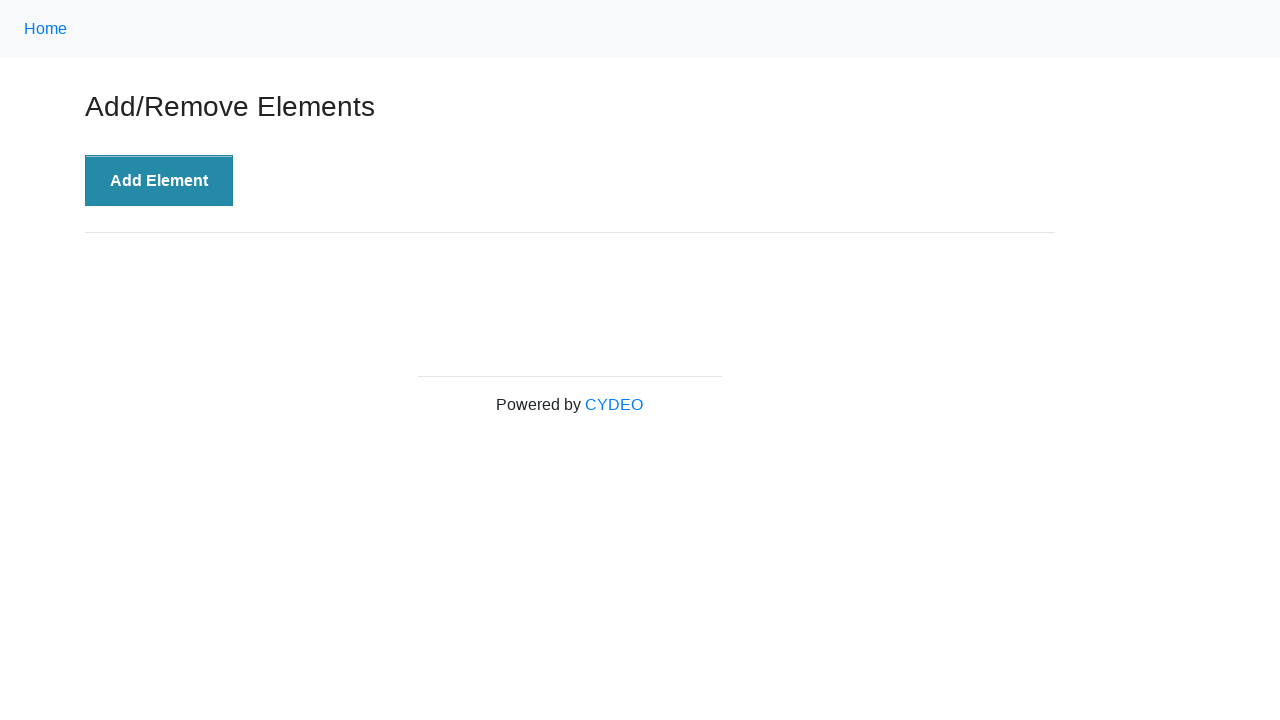

Verified Delete button is no longer present on the page
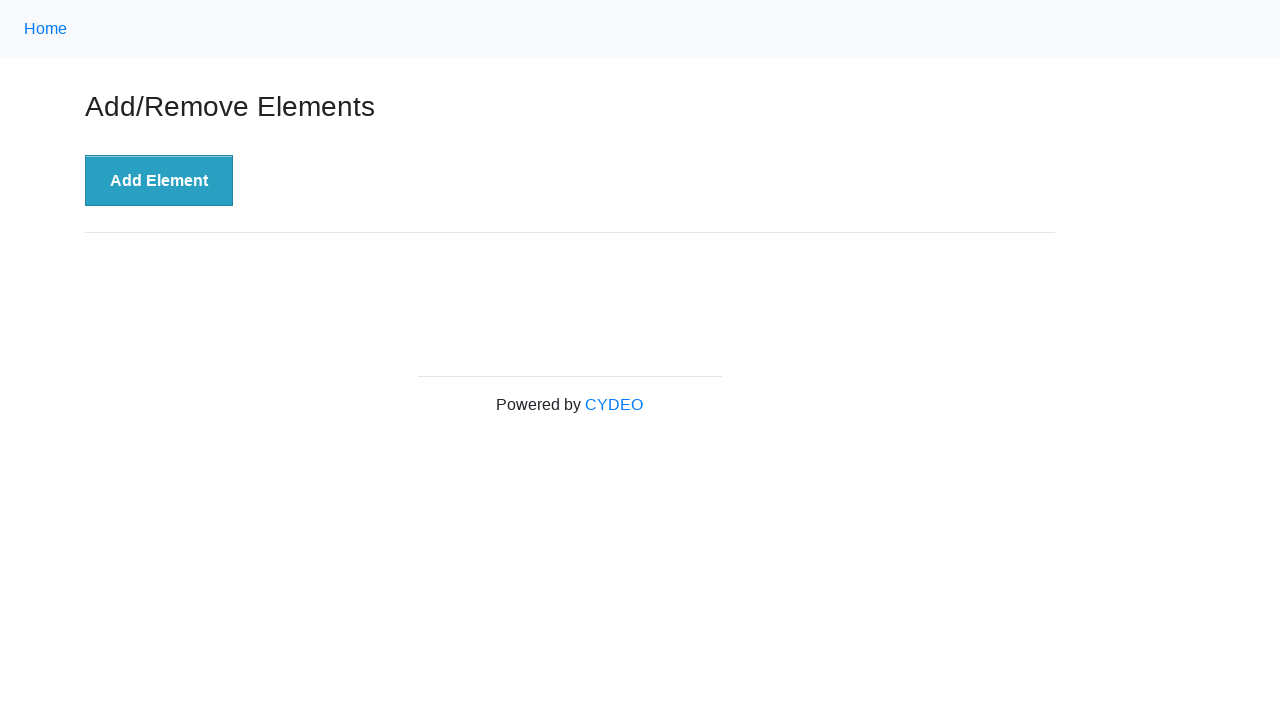

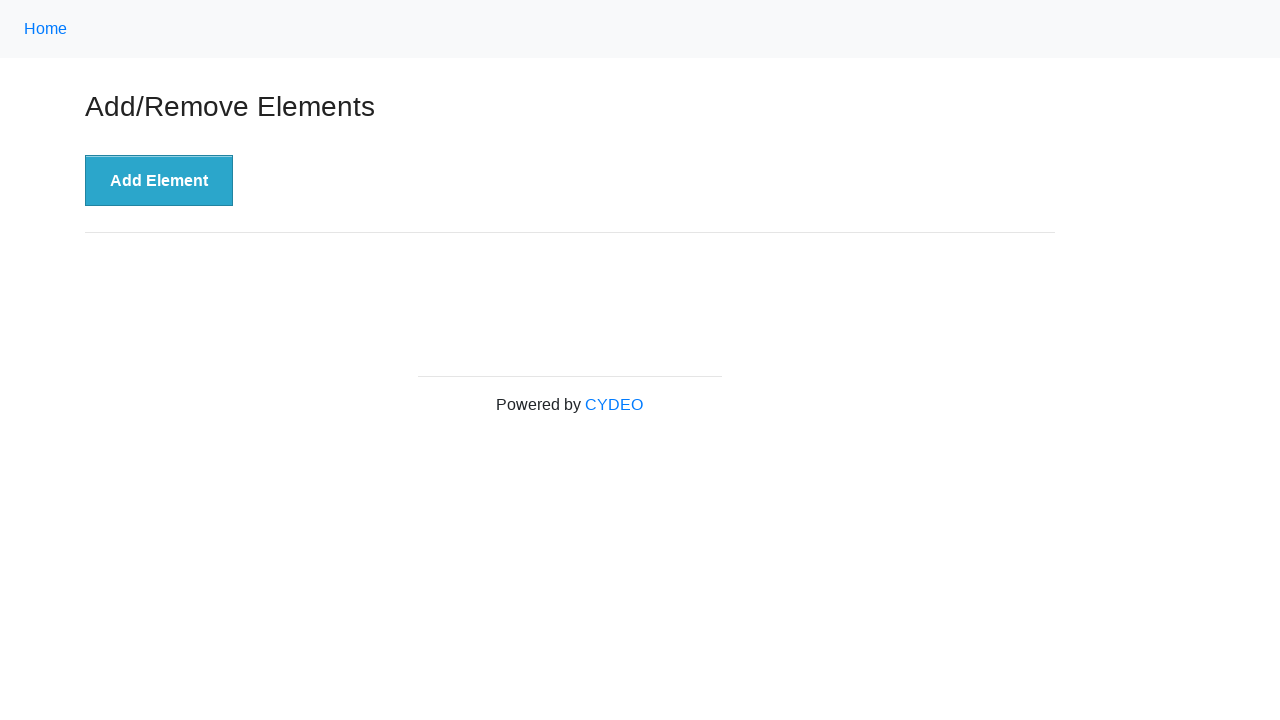